Tests dropdown functionality by selecting options using different methods (index, value, visible text) and verifying the dropdown contents

Starting URL: https://the-internet.herokuapp.com/dropdown

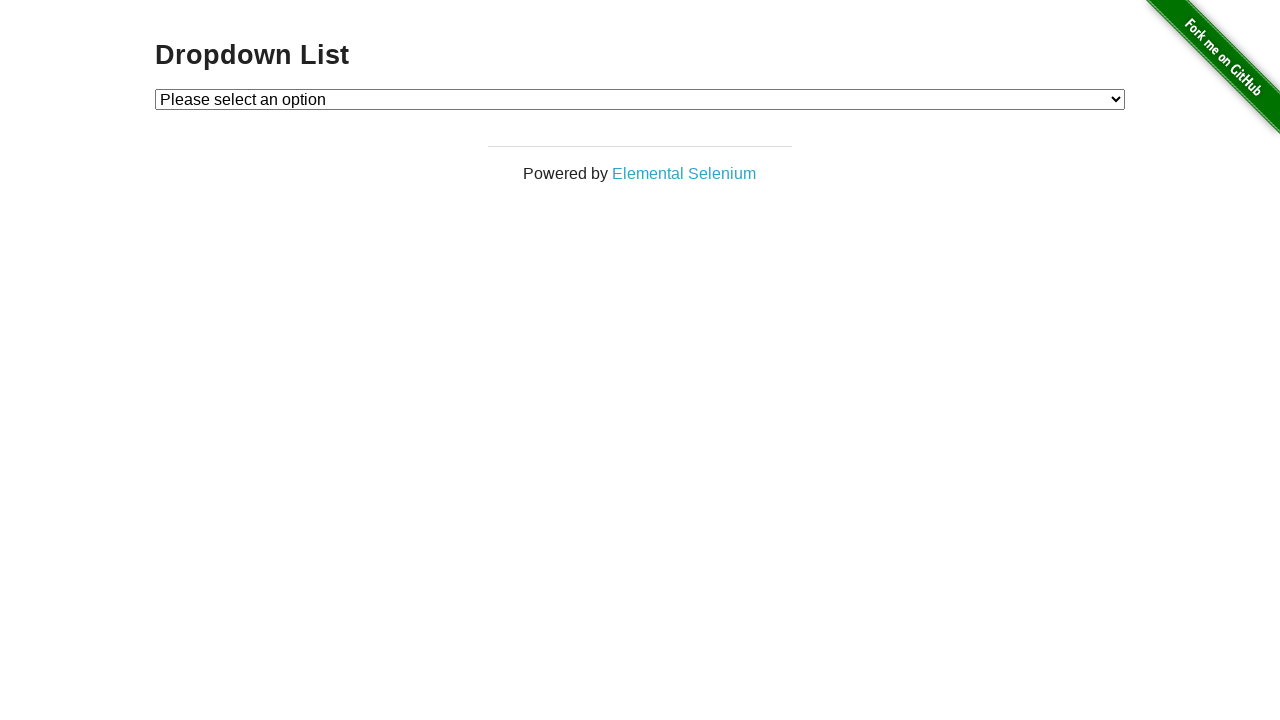

Located dropdown element with id 'dropdown'
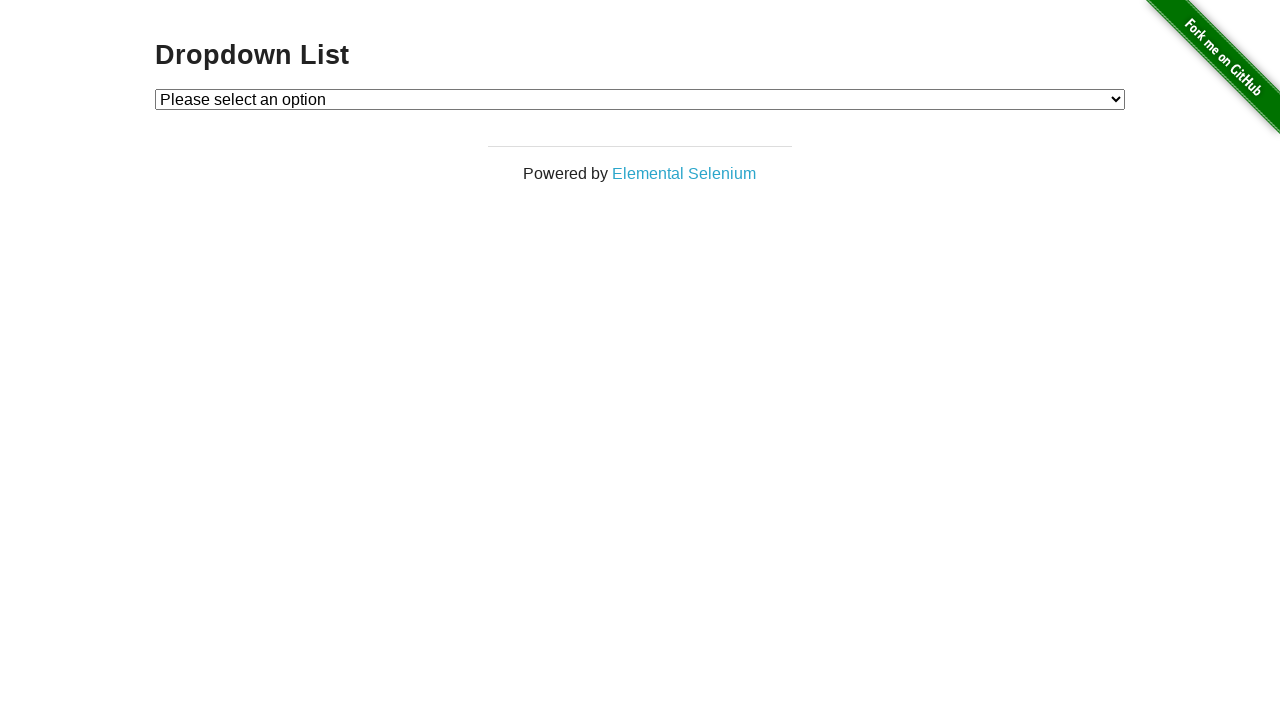

Selected dropdown option by index 1 on #dropdown
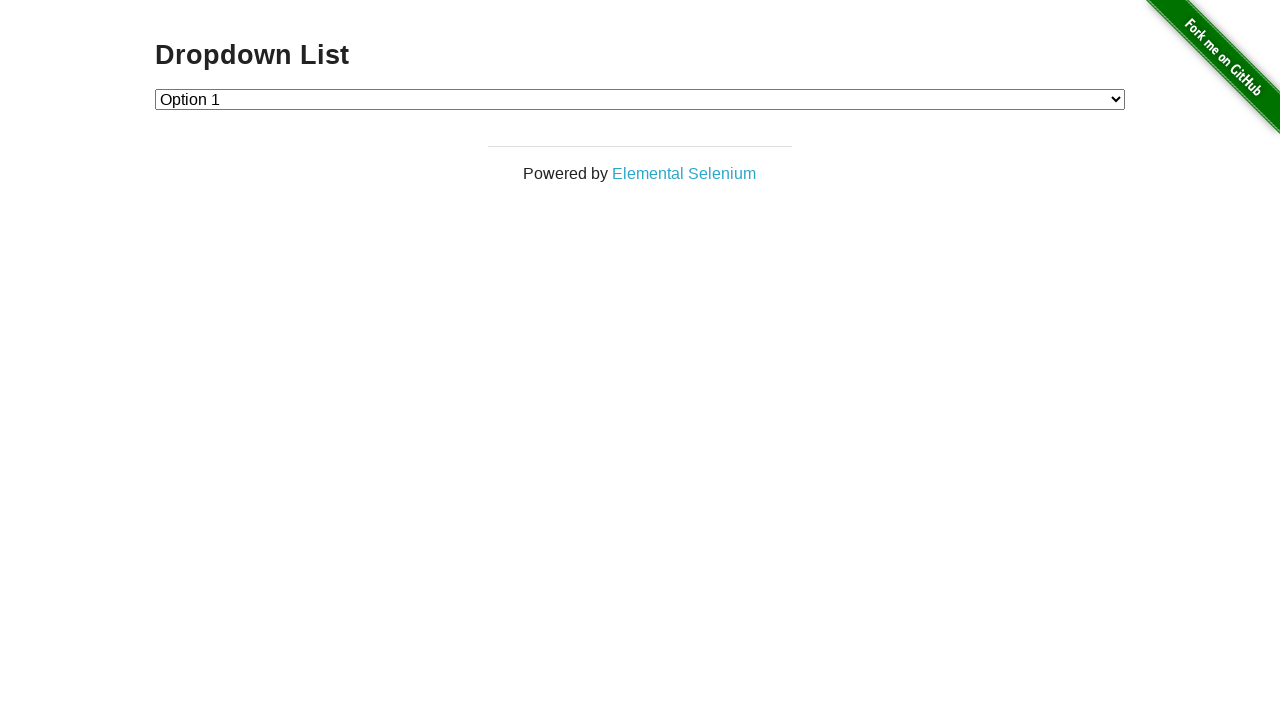

Selected dropdown option with value '2' on #dropdown
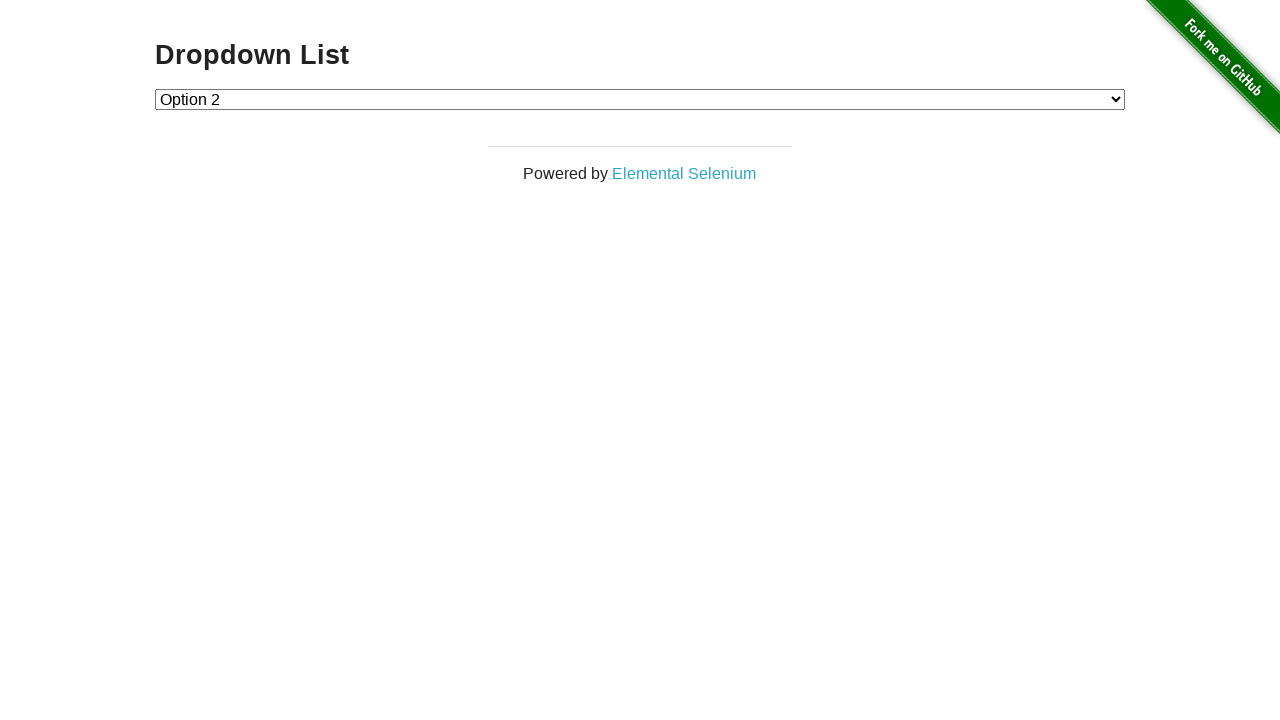

Selected dropdown option with label 'Option 1' on #dropdown
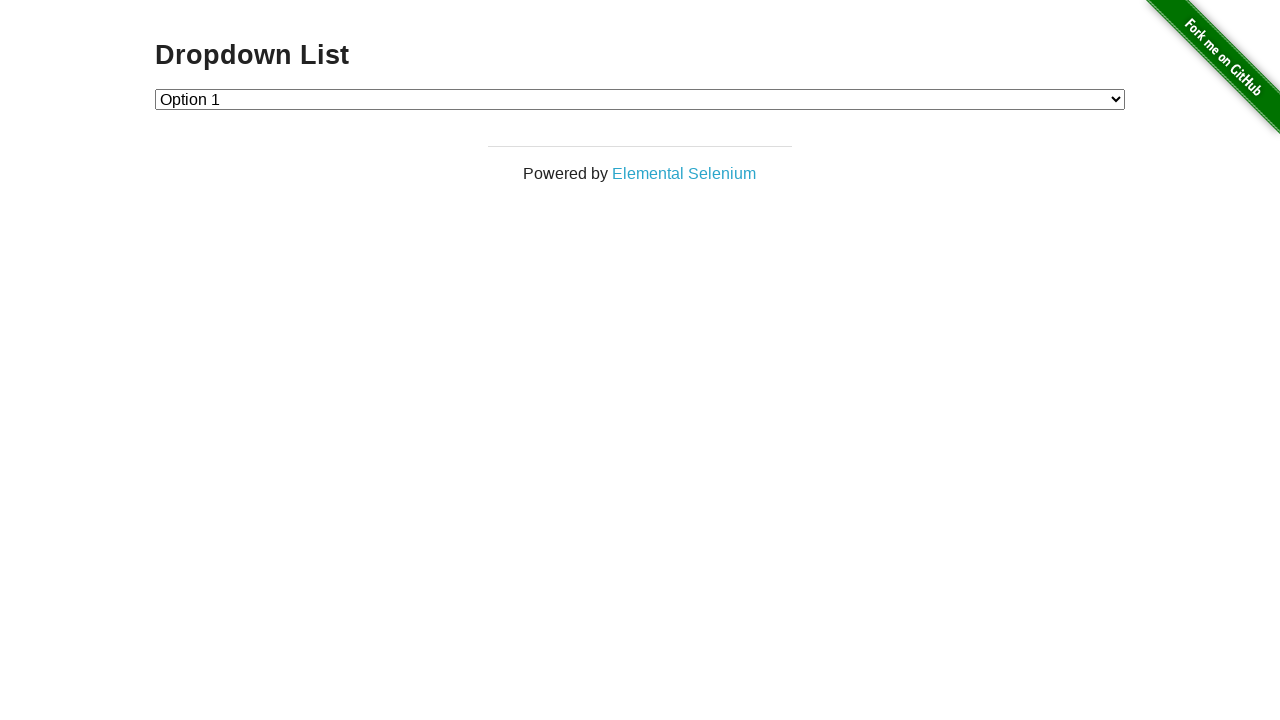

Selected dropdown option with label 'Option 2' on #dropdown
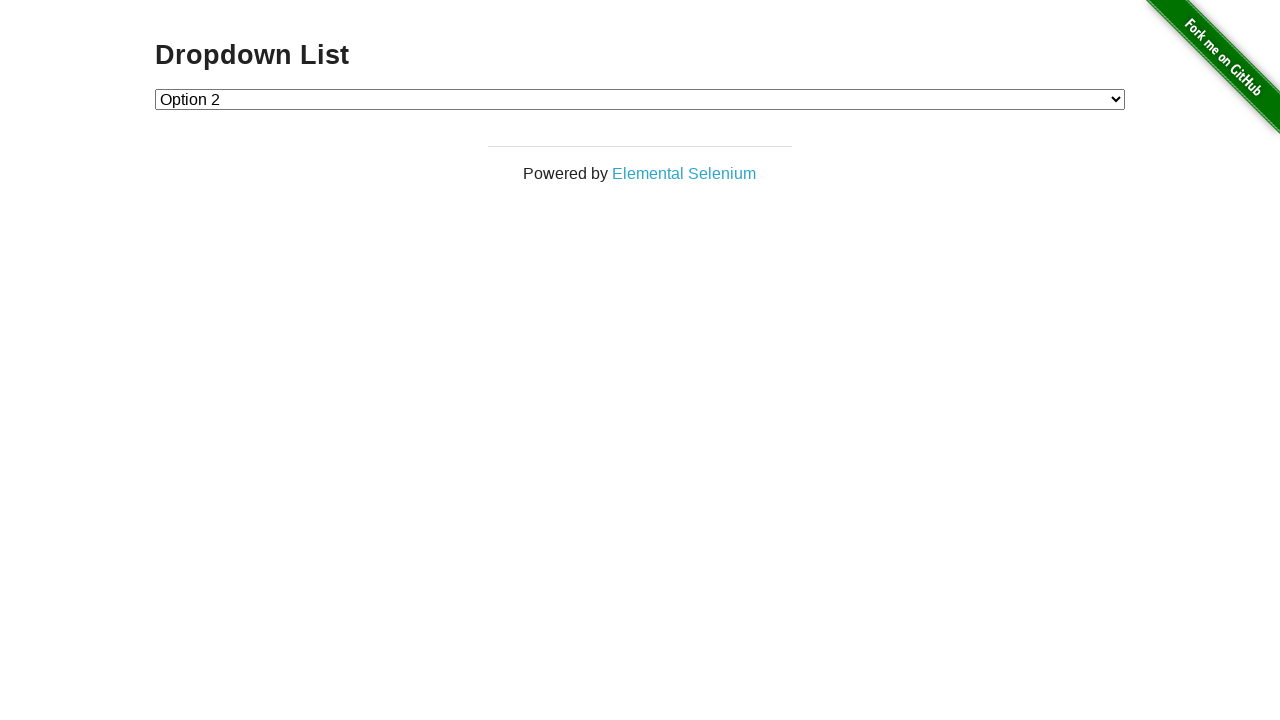

Retrieved all dropdown options
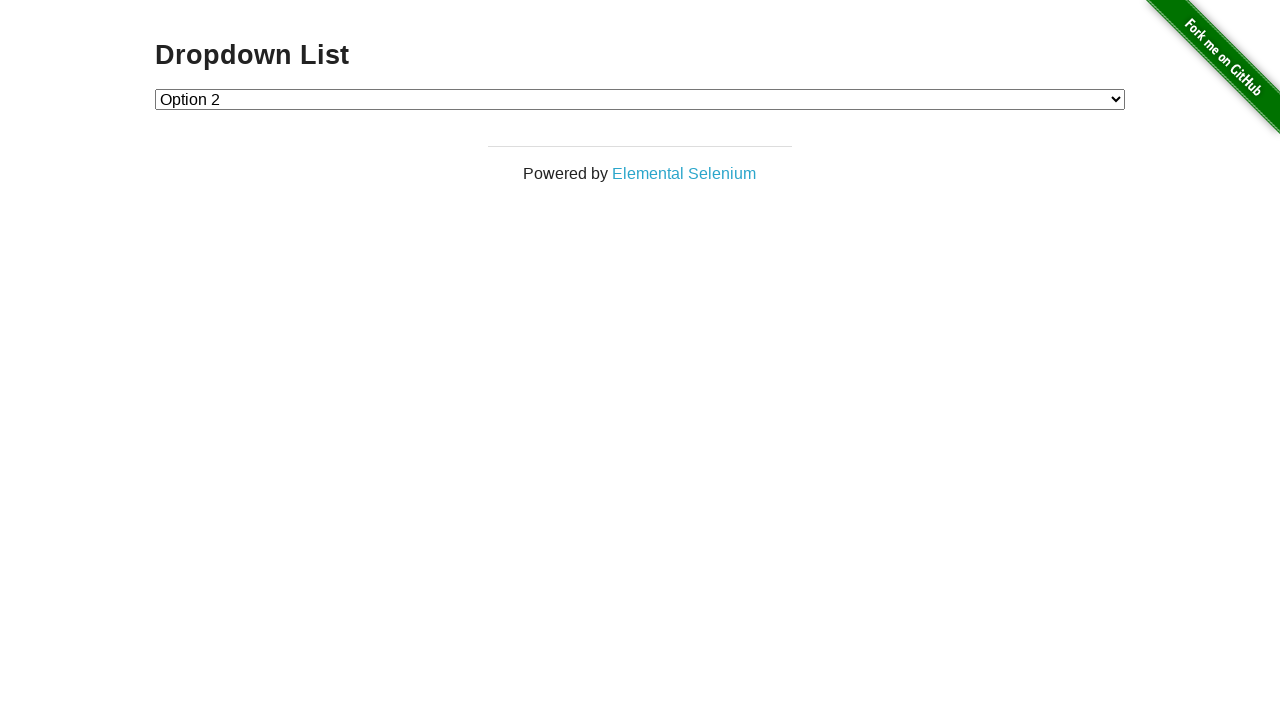

Printed option text: Please select an option
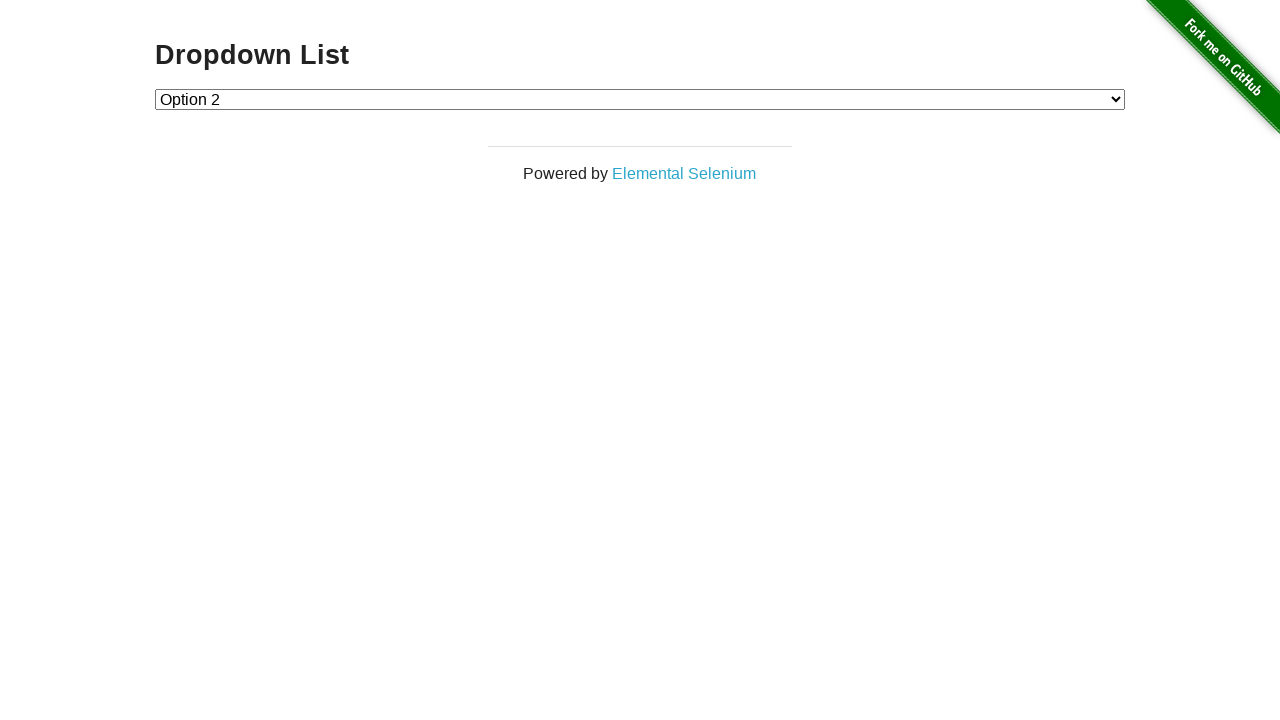

Printed option text: Option 1
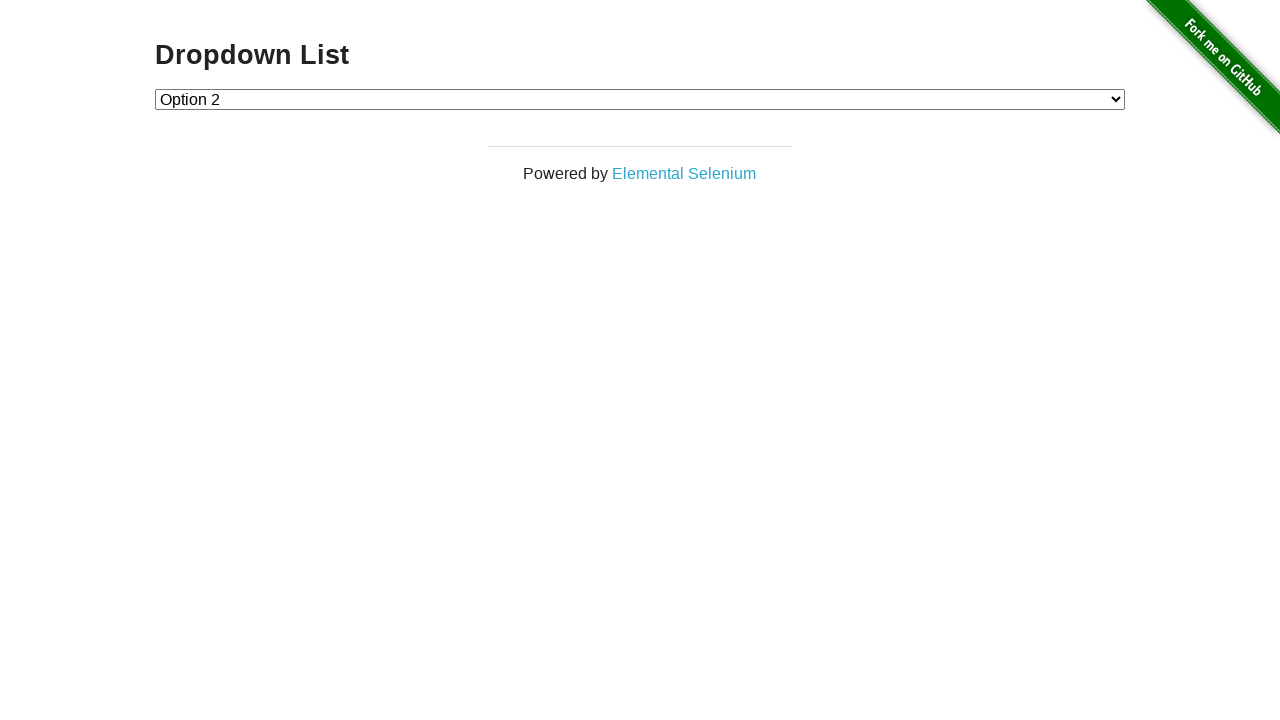

Printed option text: Option 2
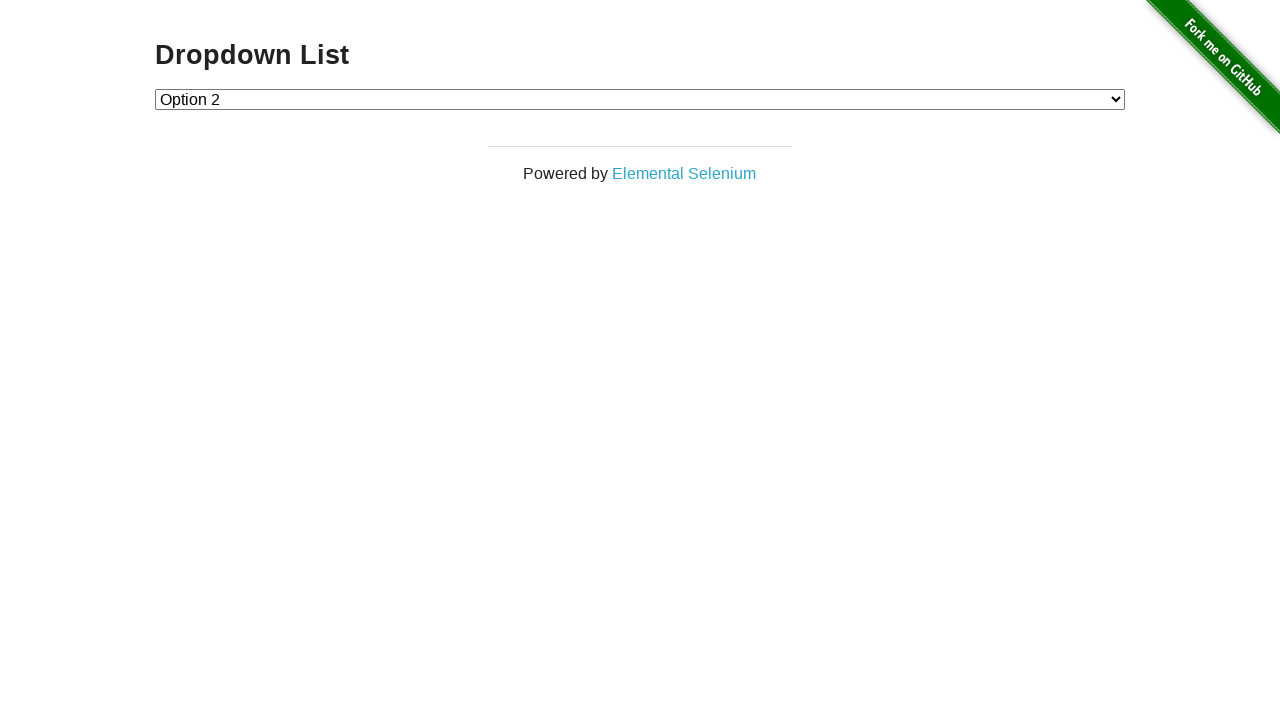

Counted dropdown options: 3 options found
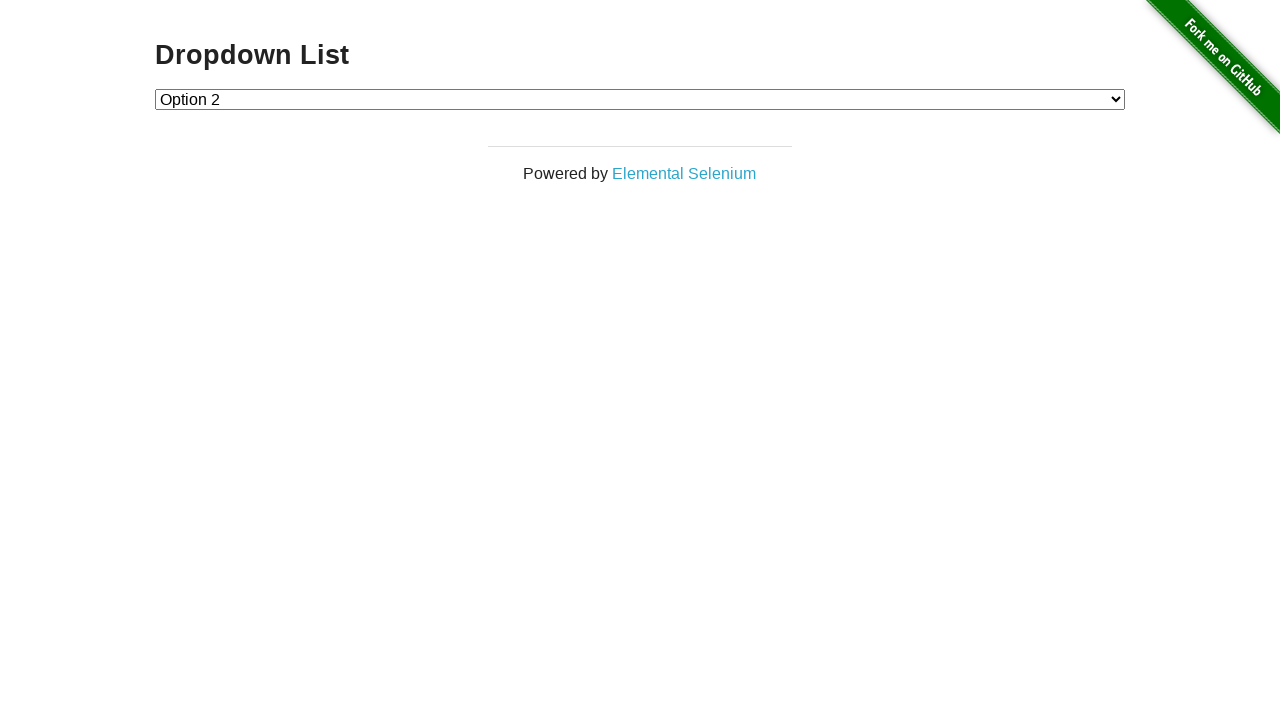

Printed dropdown option count: 3
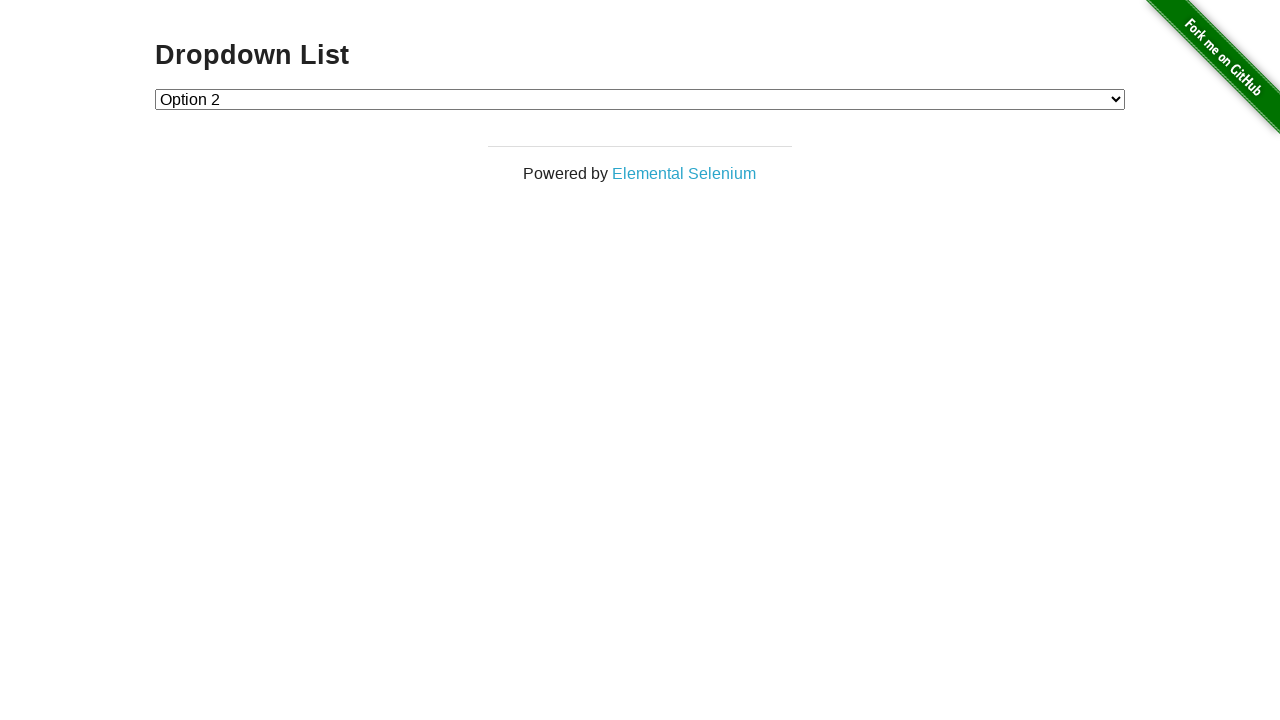

Dropdown option count verification failed: expected 4, got 3 (false)
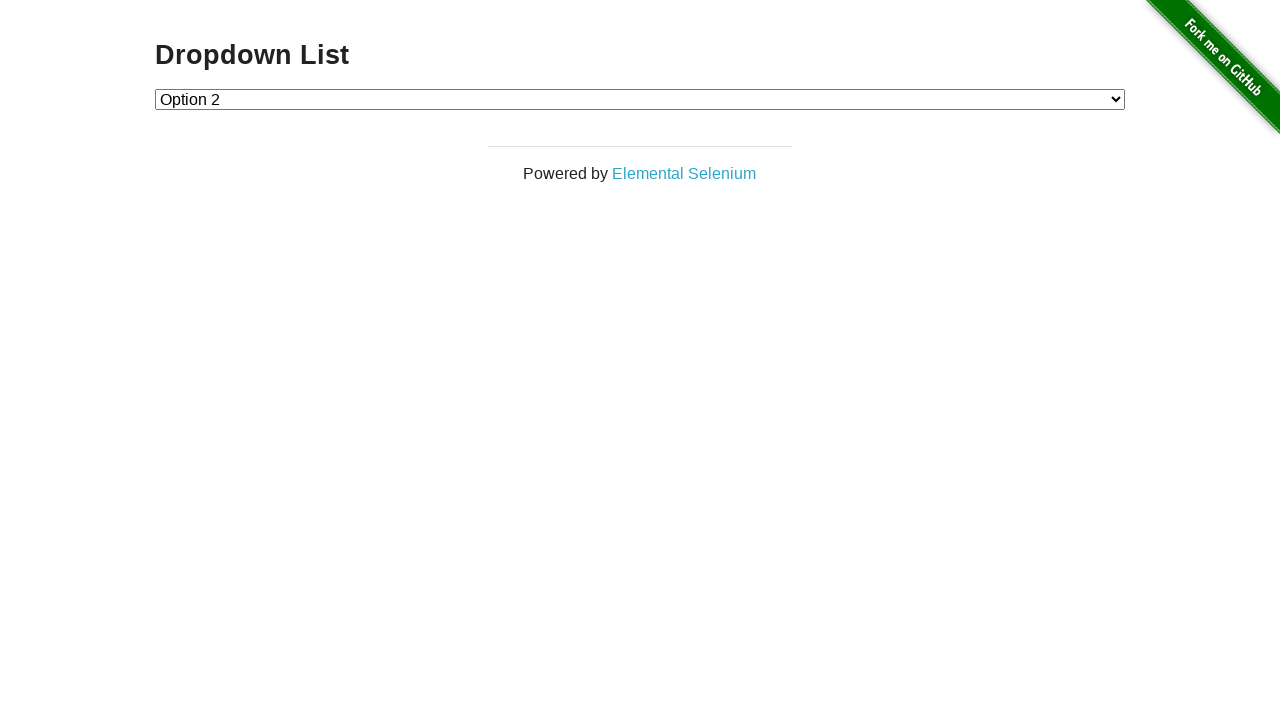

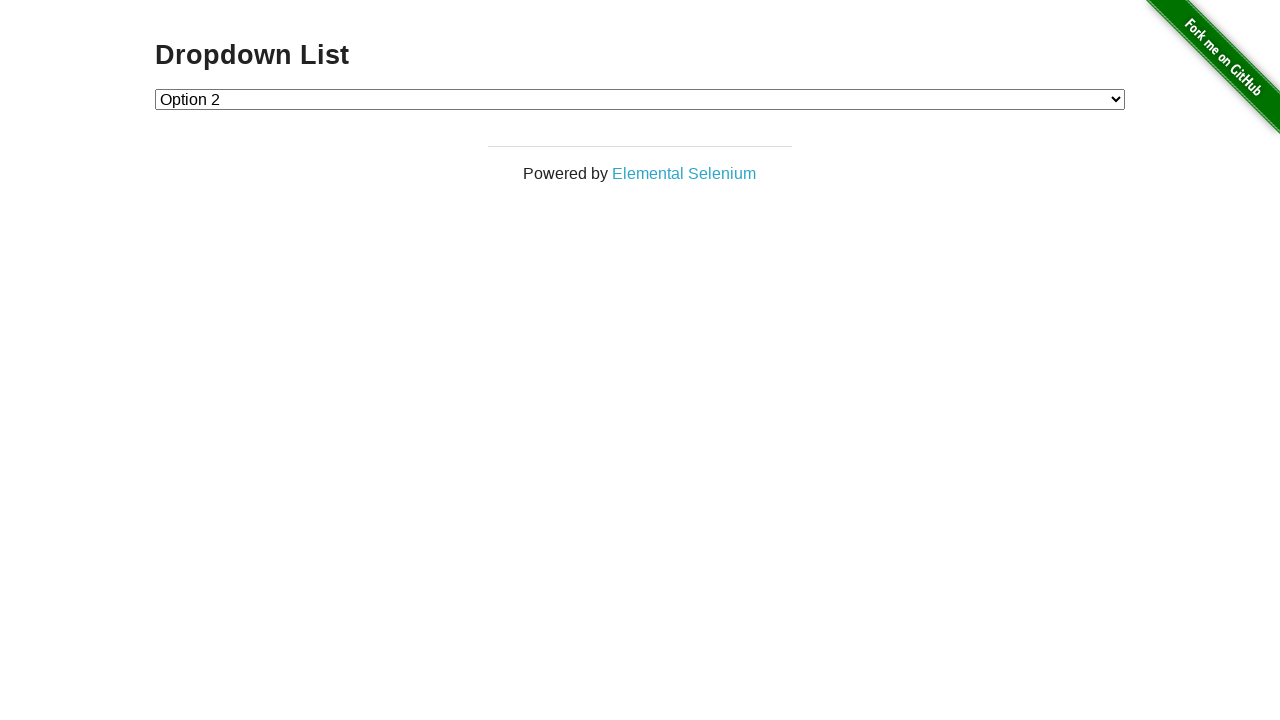